Tests the Playwright homepage by verifying the page title contains "Playwright", checking that the "Get Started" link has the correct href attribute, clicking on it, and verifying navigation to the intro page.

Starting URL: https://playwright.dev

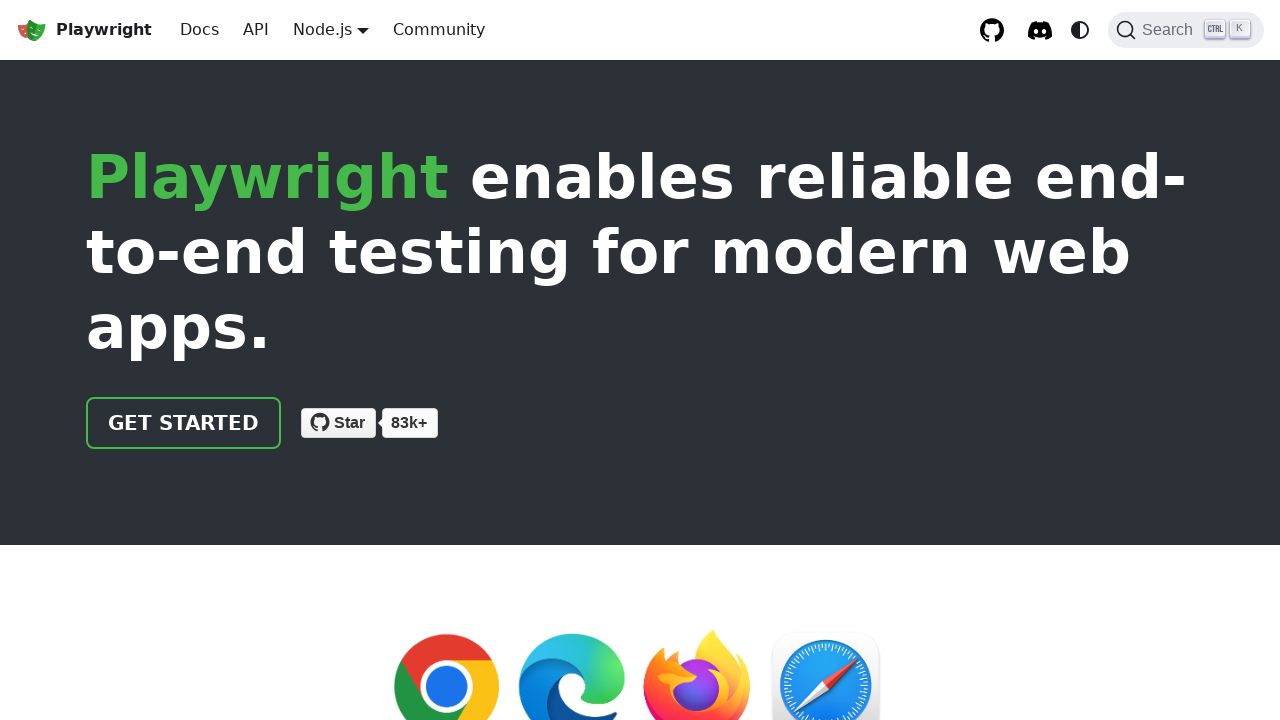

Verified page title contains 'Playwright'
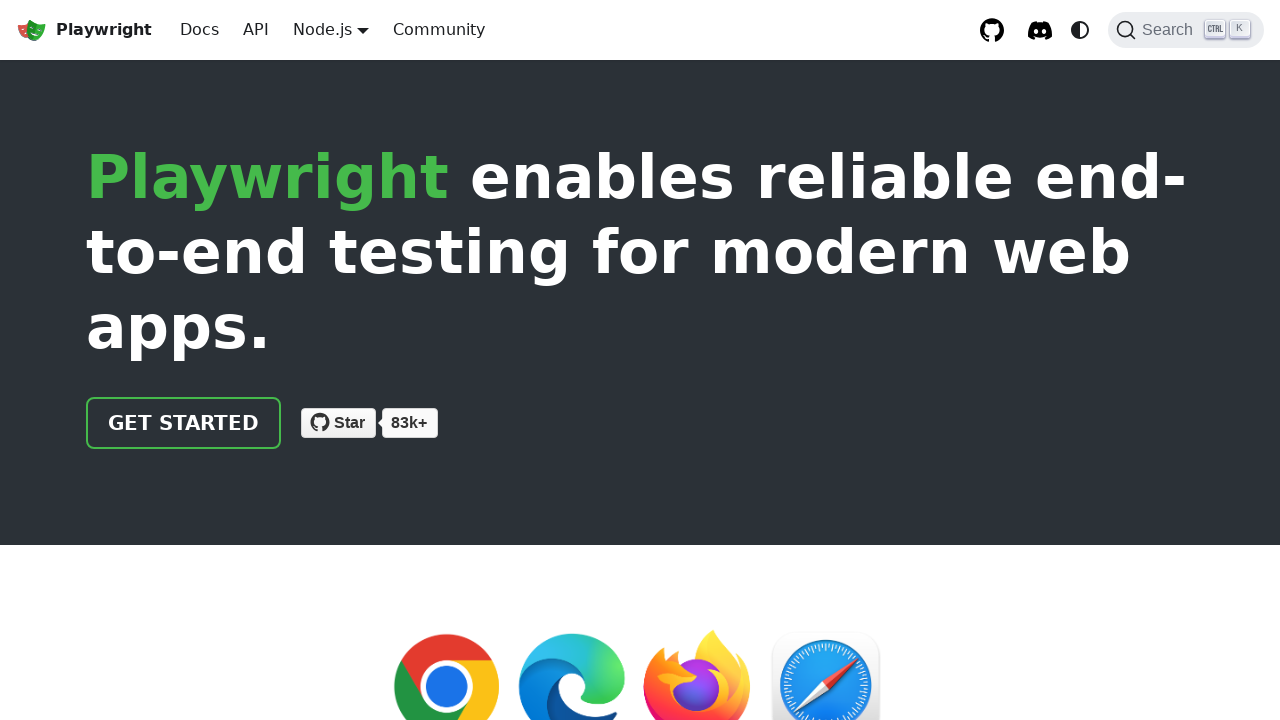

Located 'Get Started' link on homepage
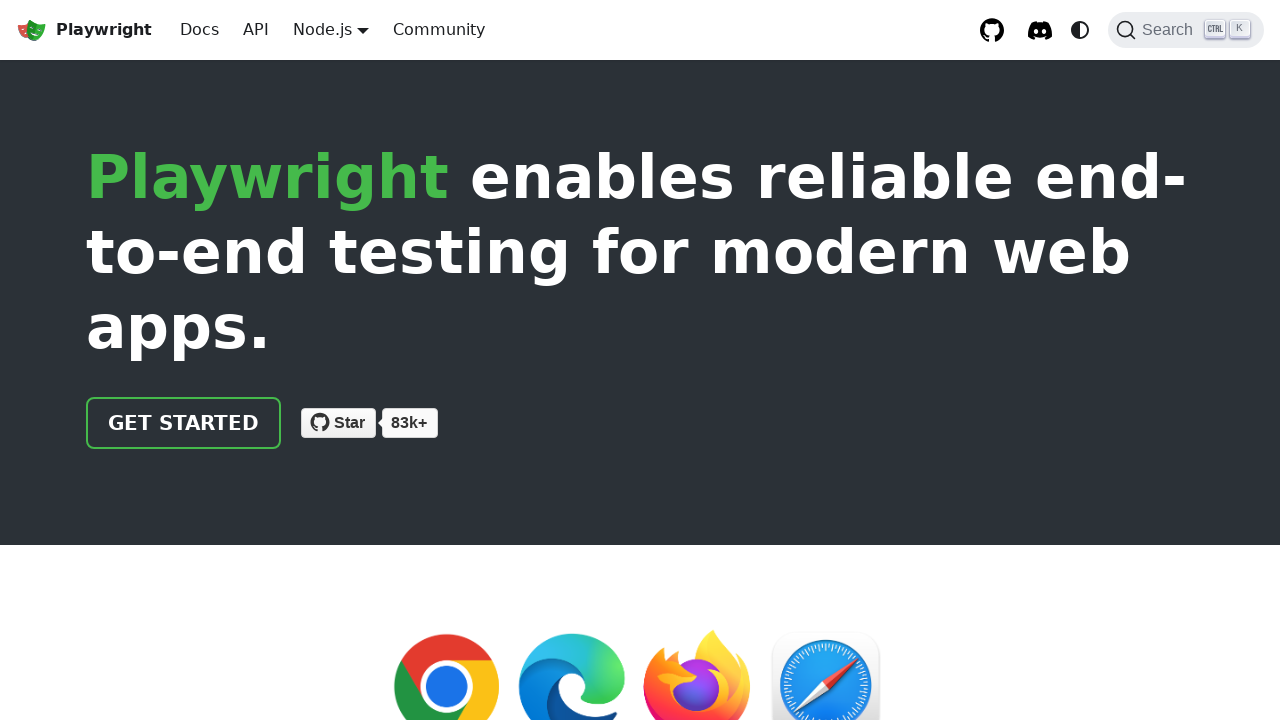

Verified 'Get Started' link href is '/docs/intro'
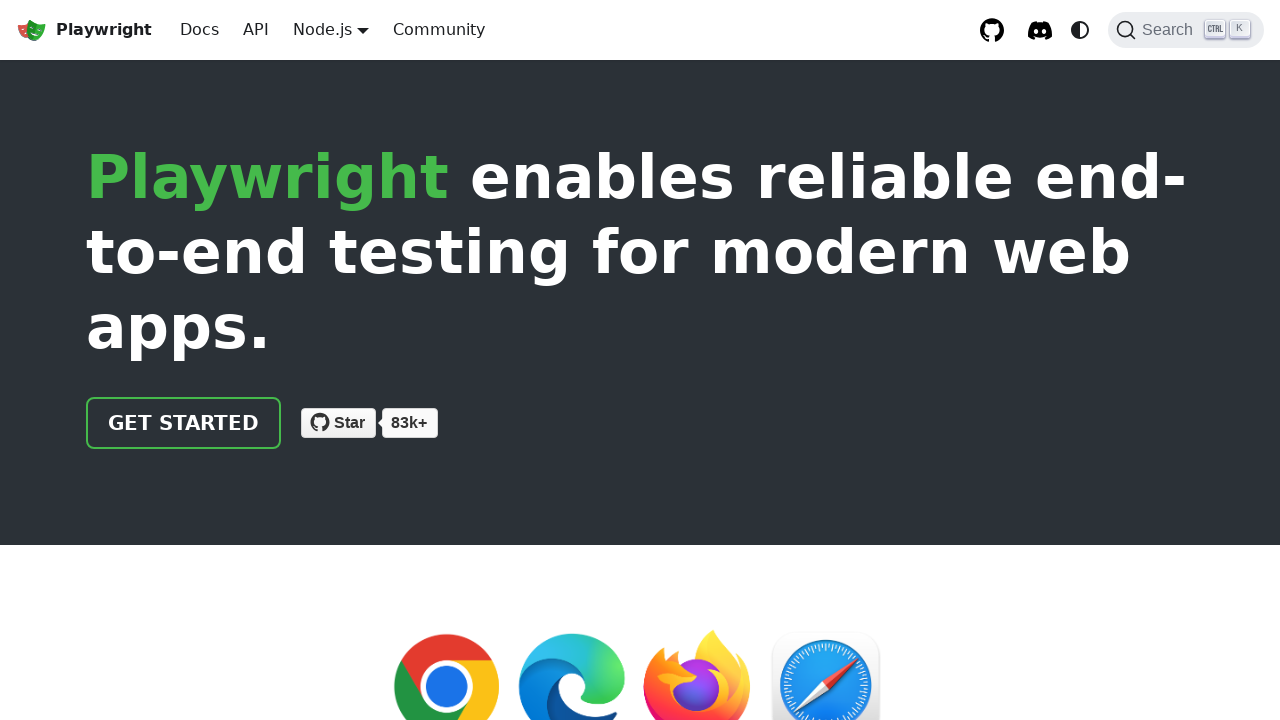

Clicked 'Get Started' link at (184, 423) on text=Get Started
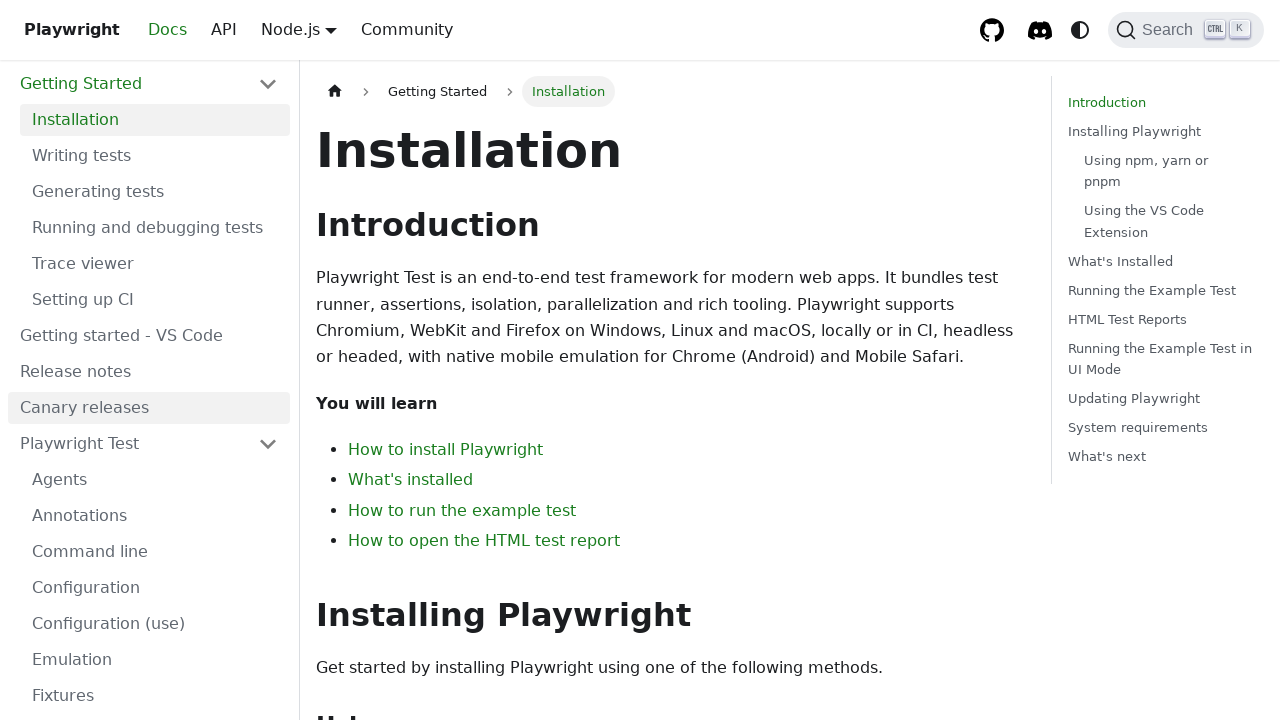

Successfully navigated to intro page
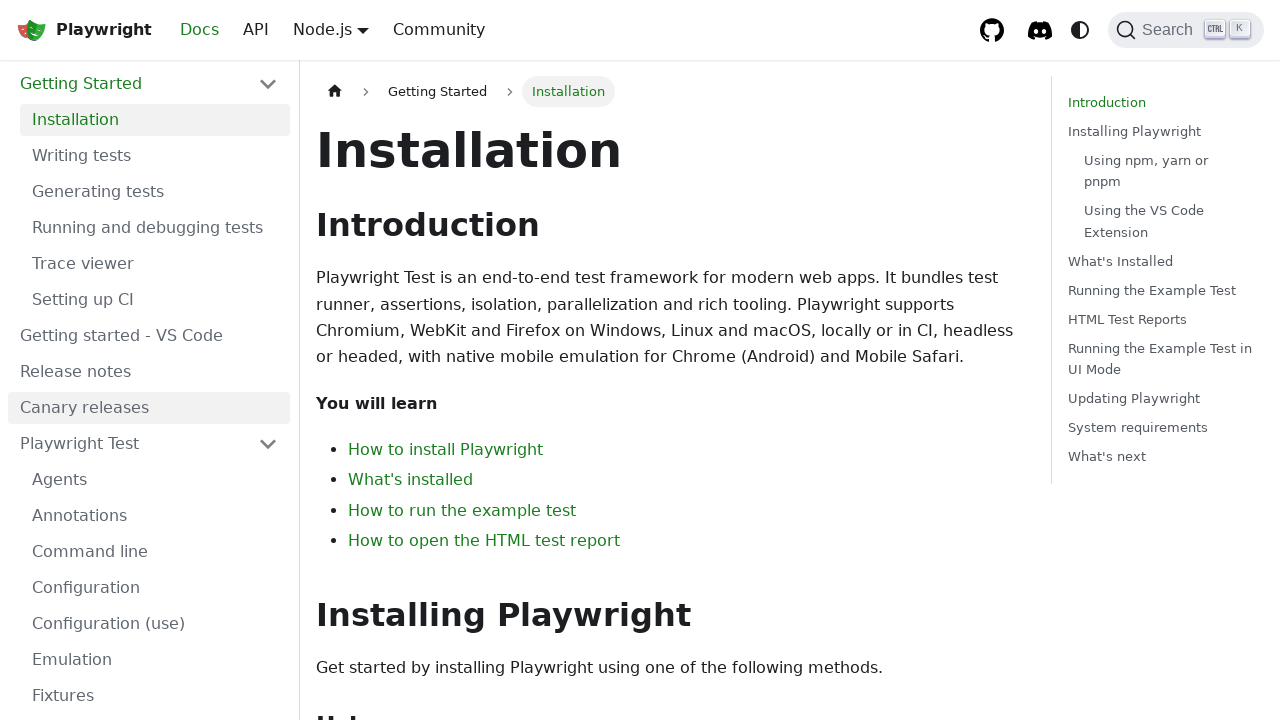

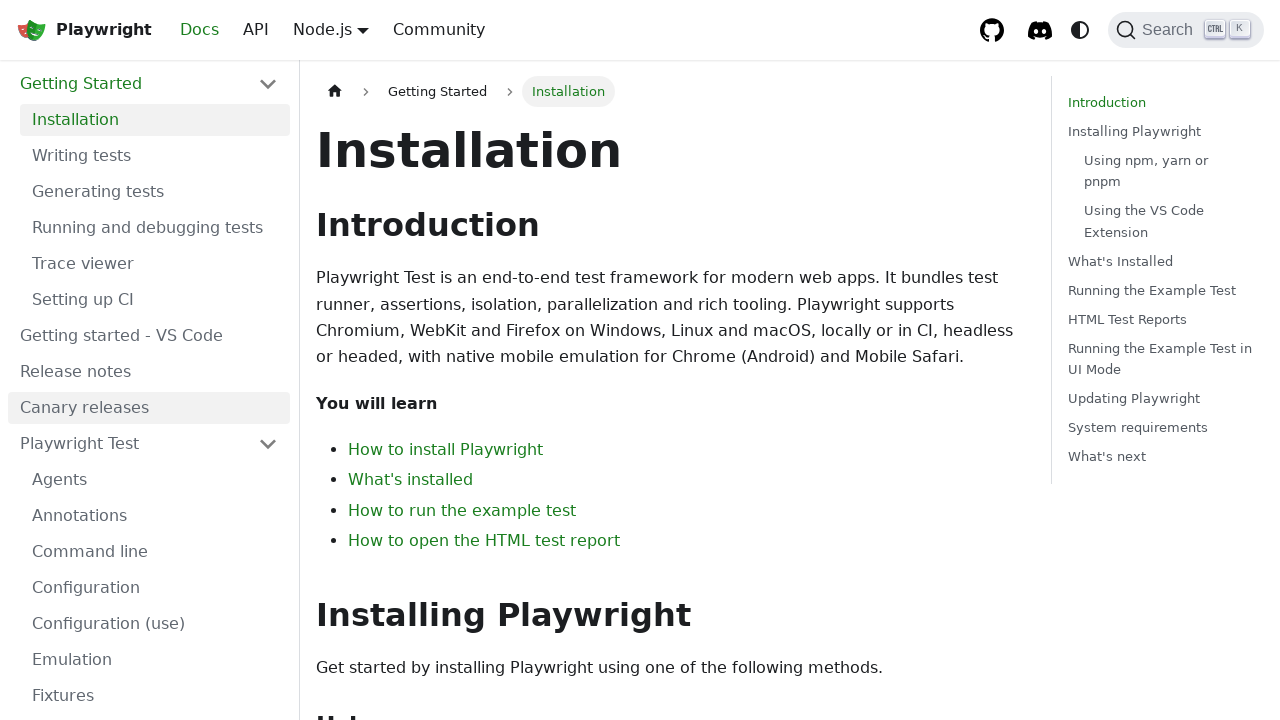